Tests handling of a JavaScript prompt dialog by clicking the prompt button, entering text, and accepting the dialog

Starting URL: https://the-internet.herokuapp.com/javascript_alerts

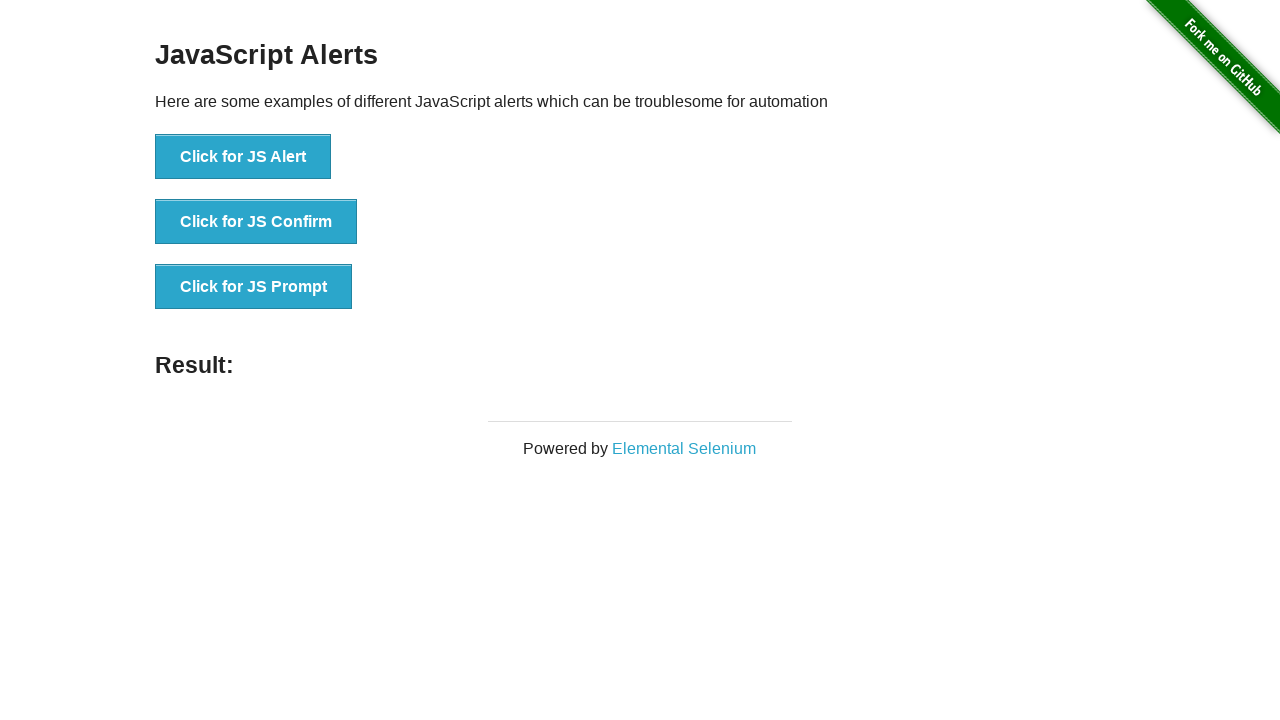

Set up dialog handler to accept prompt with message
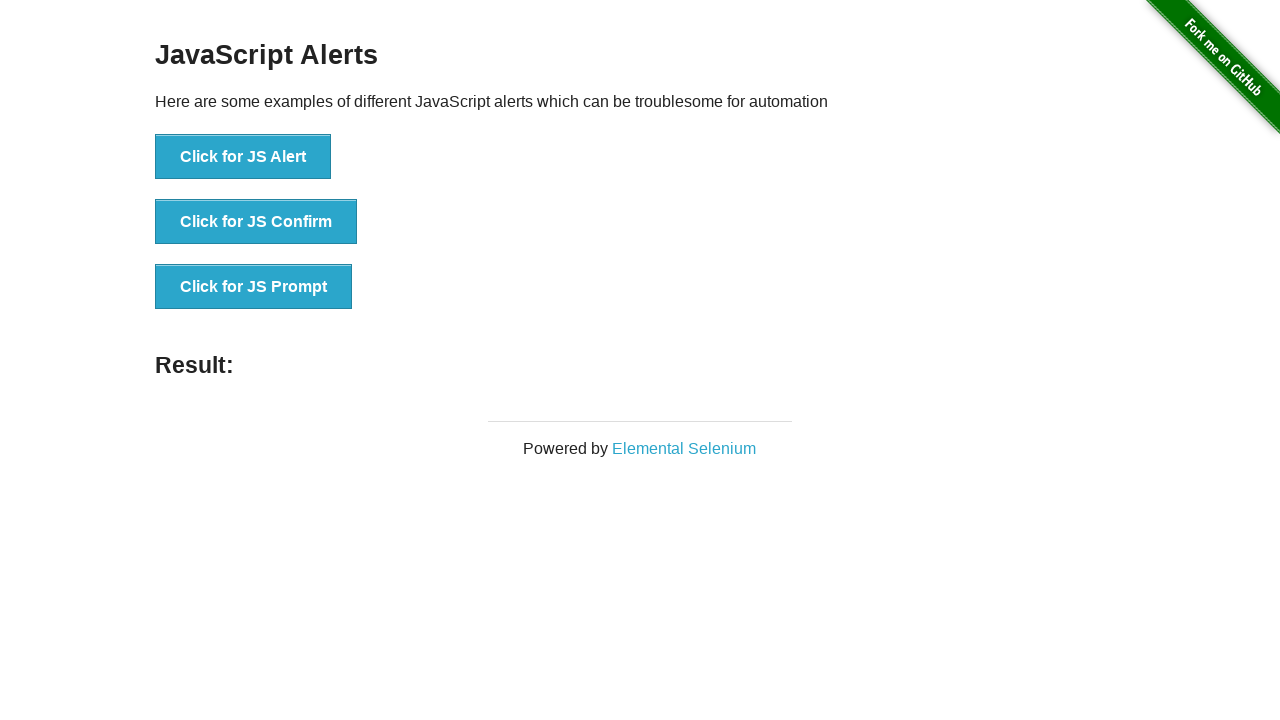

Clicked the JS Prompt button at (254, 287) on button[onclick='jsPrompt()']
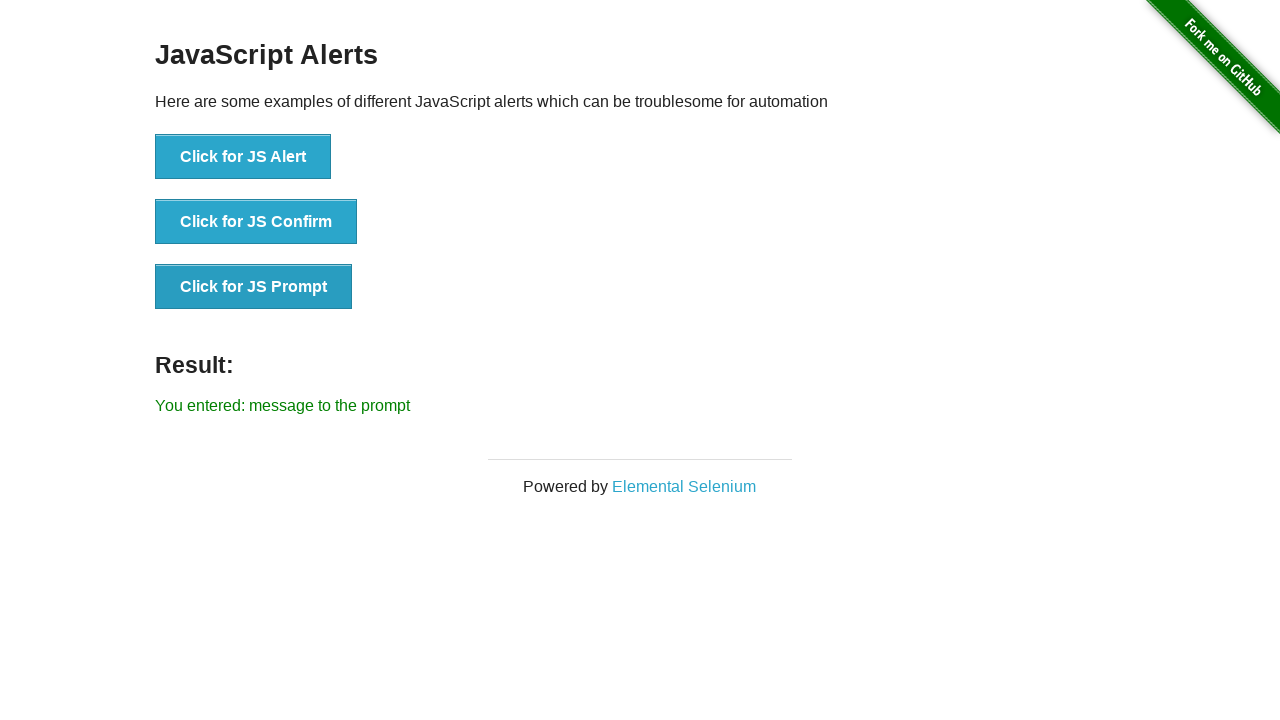

Verified prompt result contains entered message: 'message to the prompt'
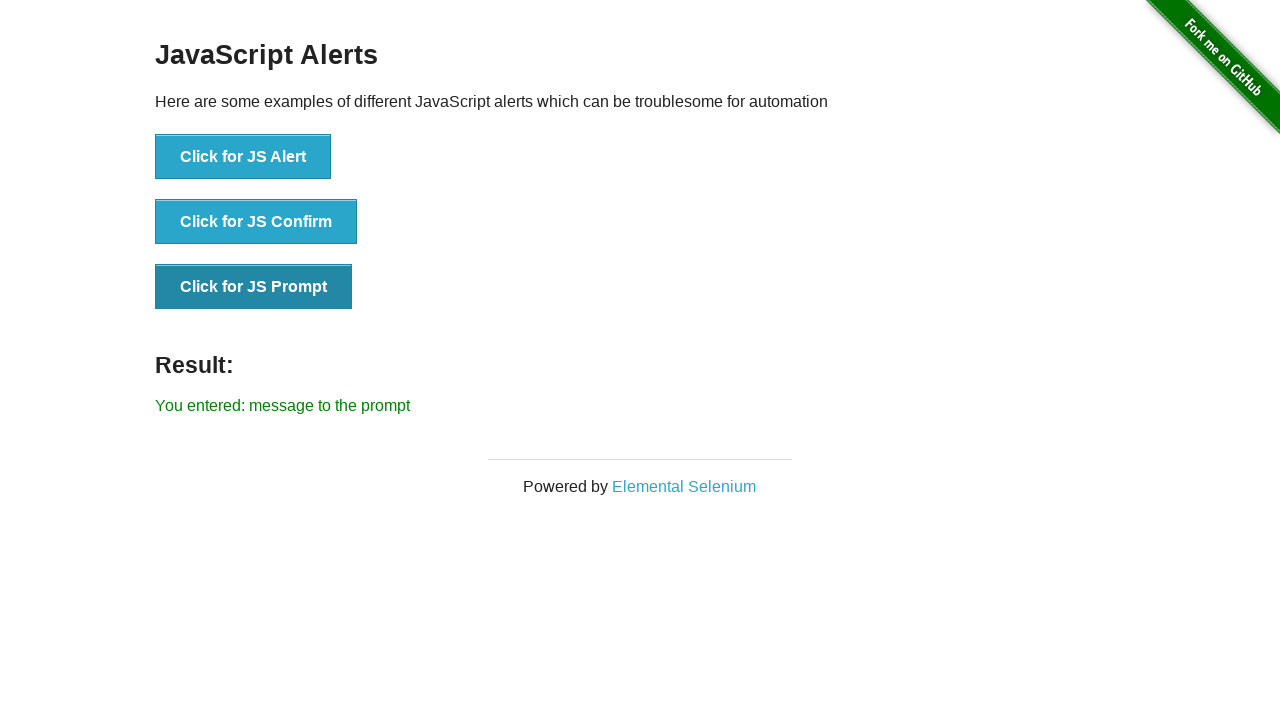

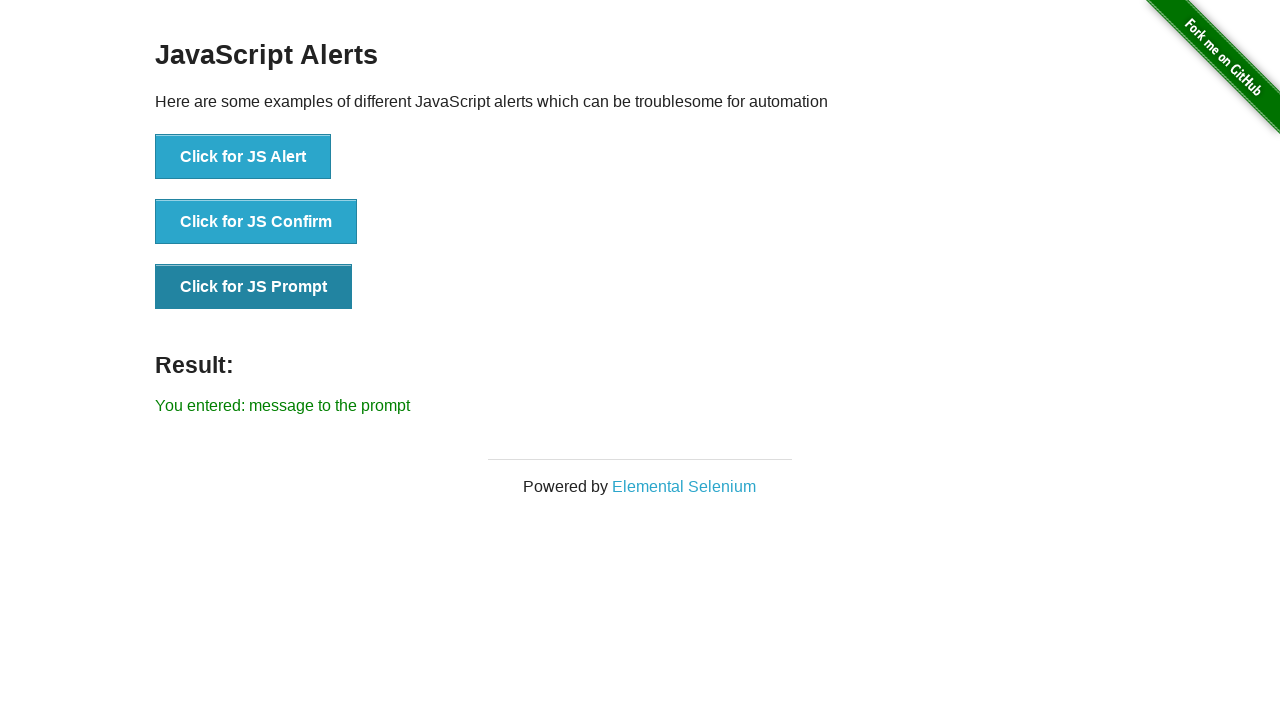